Tests opening a new browser tab by clicking a button and verifying content loads in the new tab

Starting URL: https://demoqa.com/browser-windows

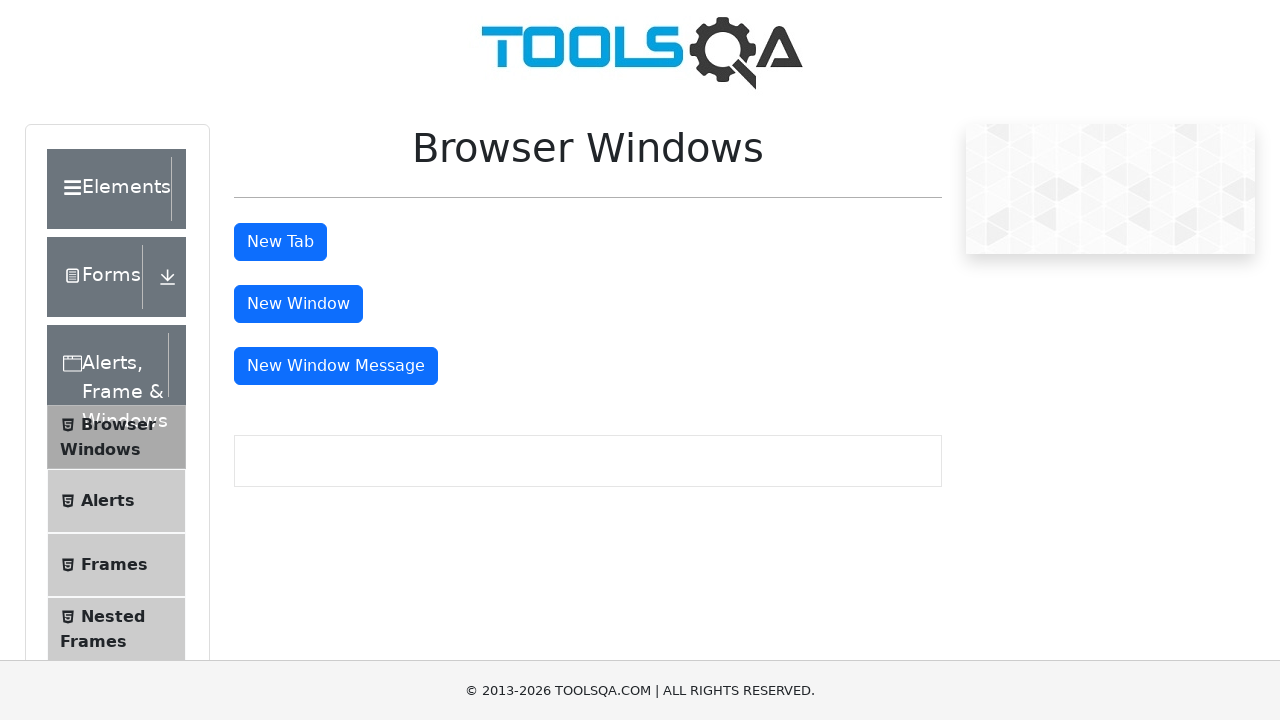

Clicked button to open new tab at (280, 242) on #tabButton
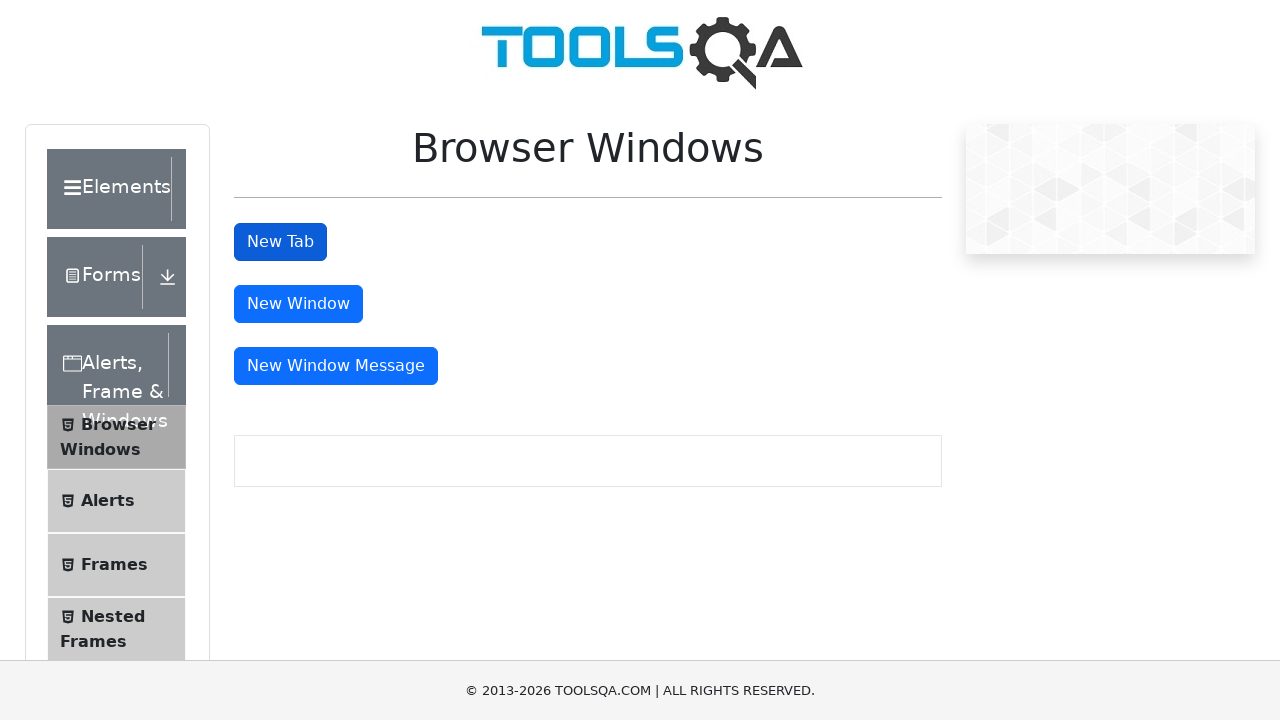

New tab opened and acquired
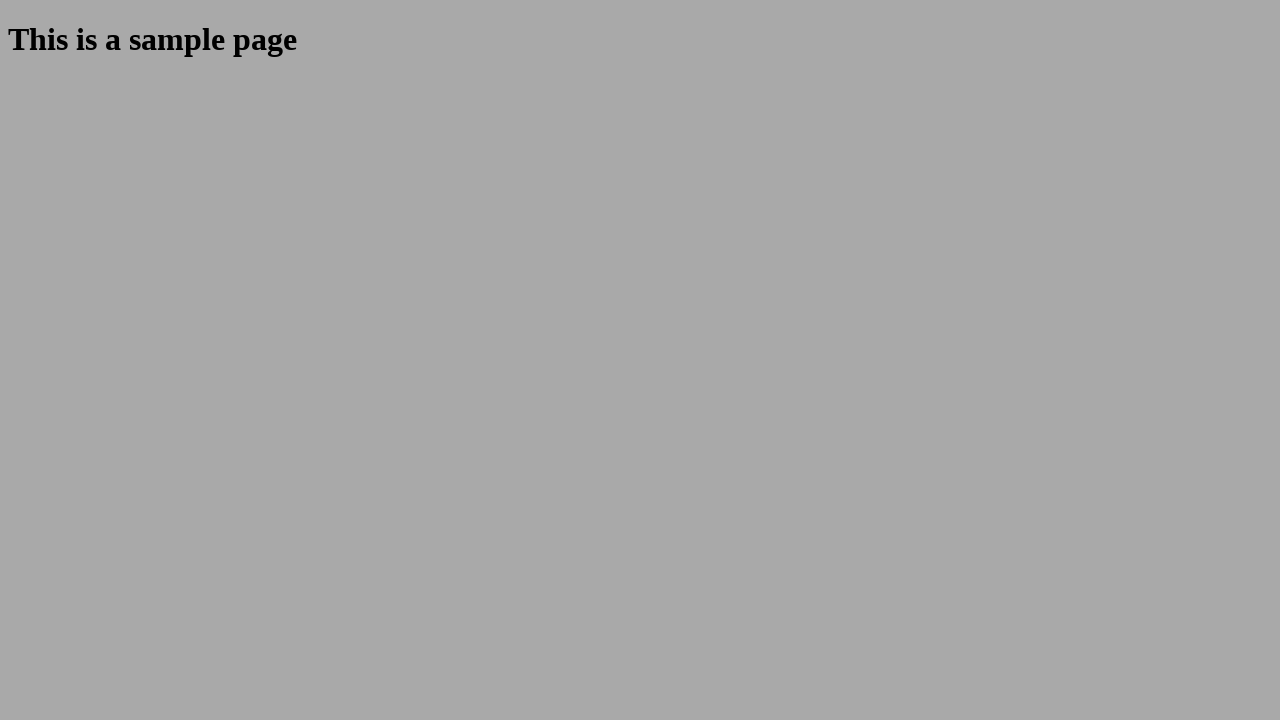

Sample heading loaded in new tab
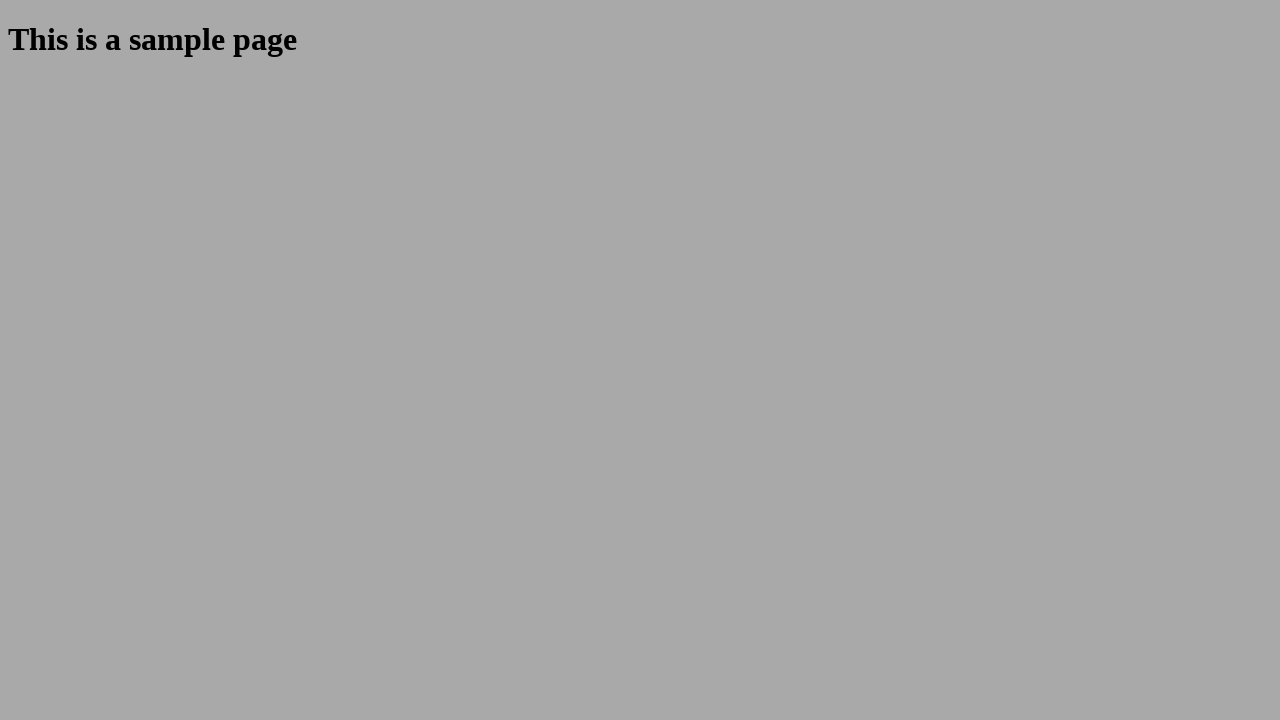

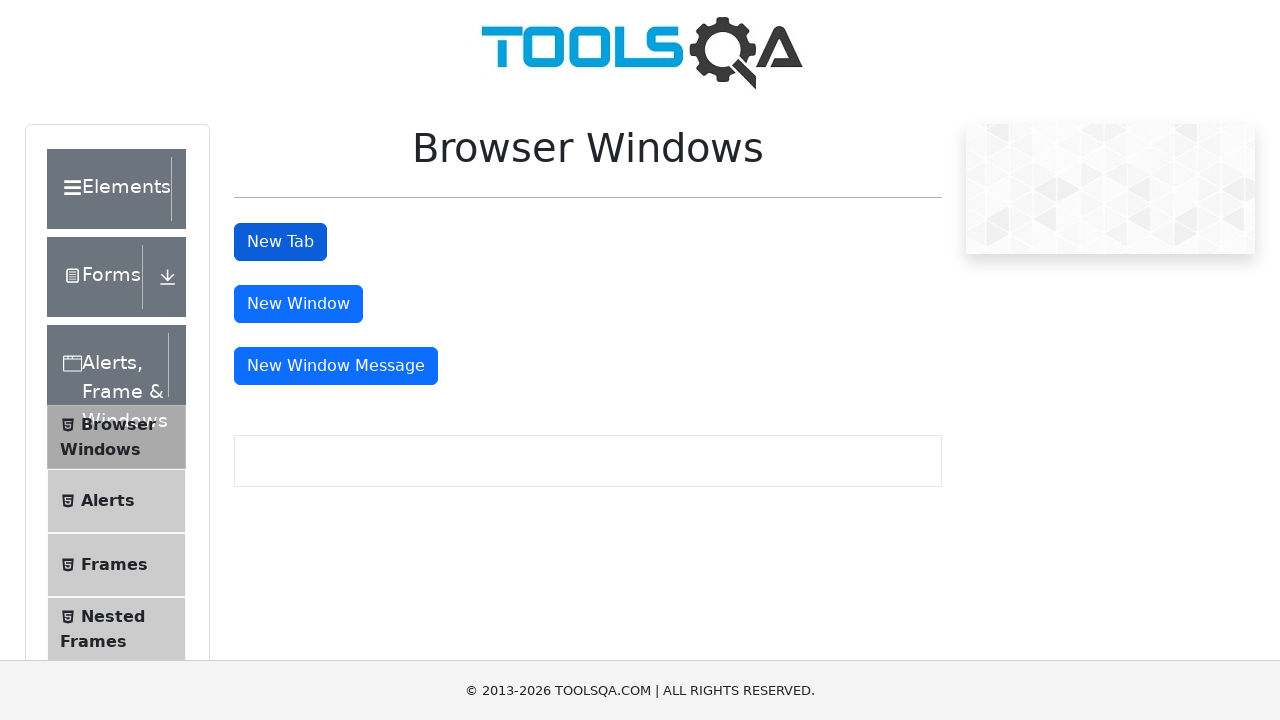